Tests round trip calendar selection by selecting the round trip option and choosing departure and return dates from the calendar

Starting URL: https://rahulshettyacademy.com/dropdownsPractise/

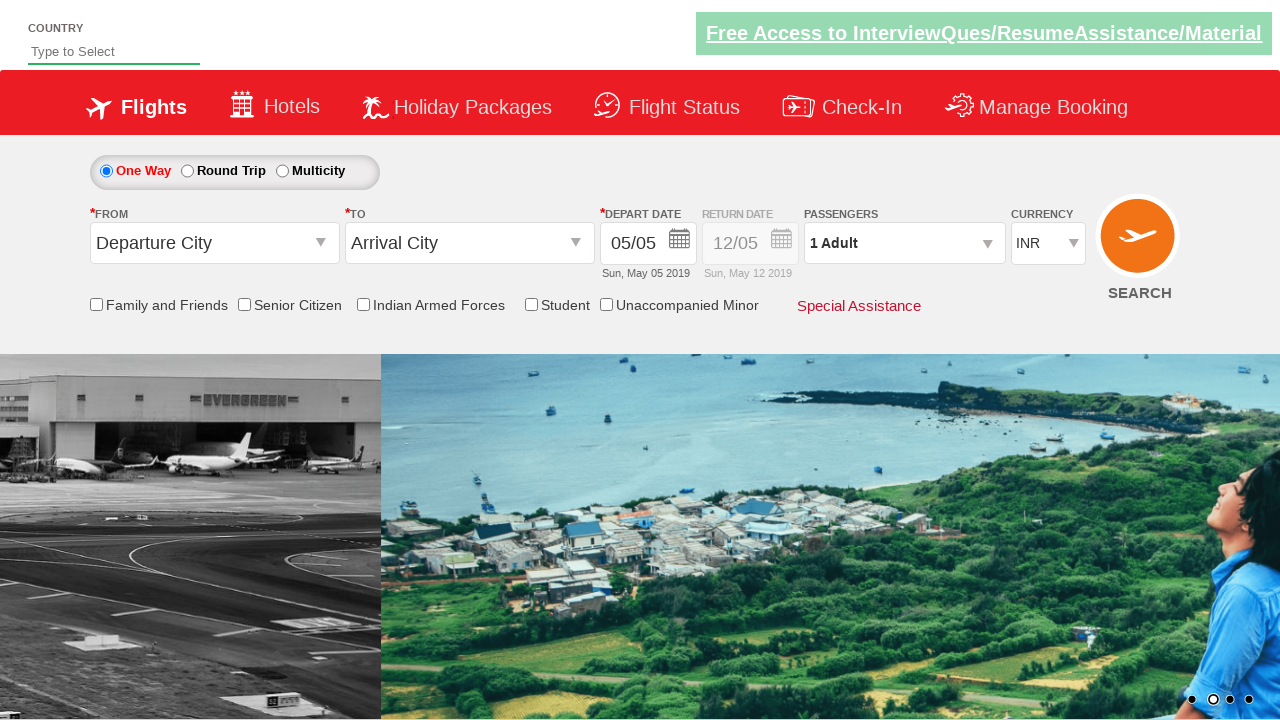

Clicked Round Trip option at (187, 171) on input[value='RoundTrip']
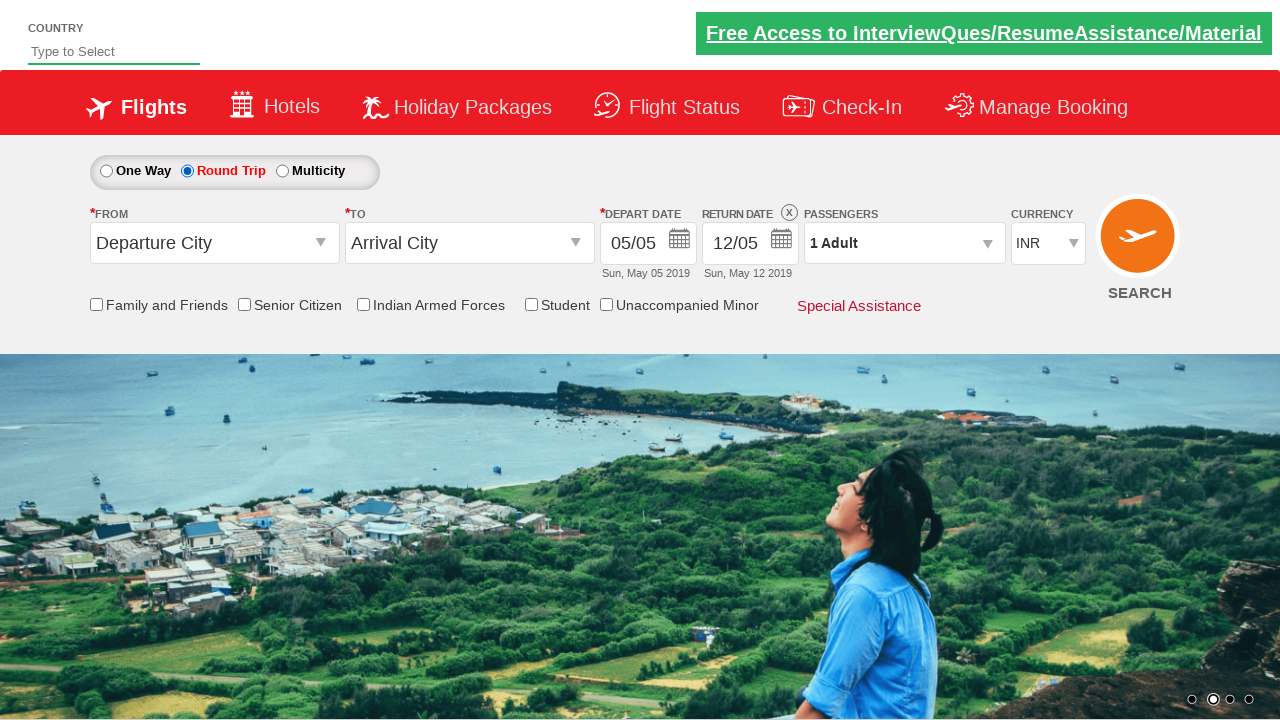

Clicked departure date field to open calendar at (648, 244) on #ctl00_mainContent_view_date1
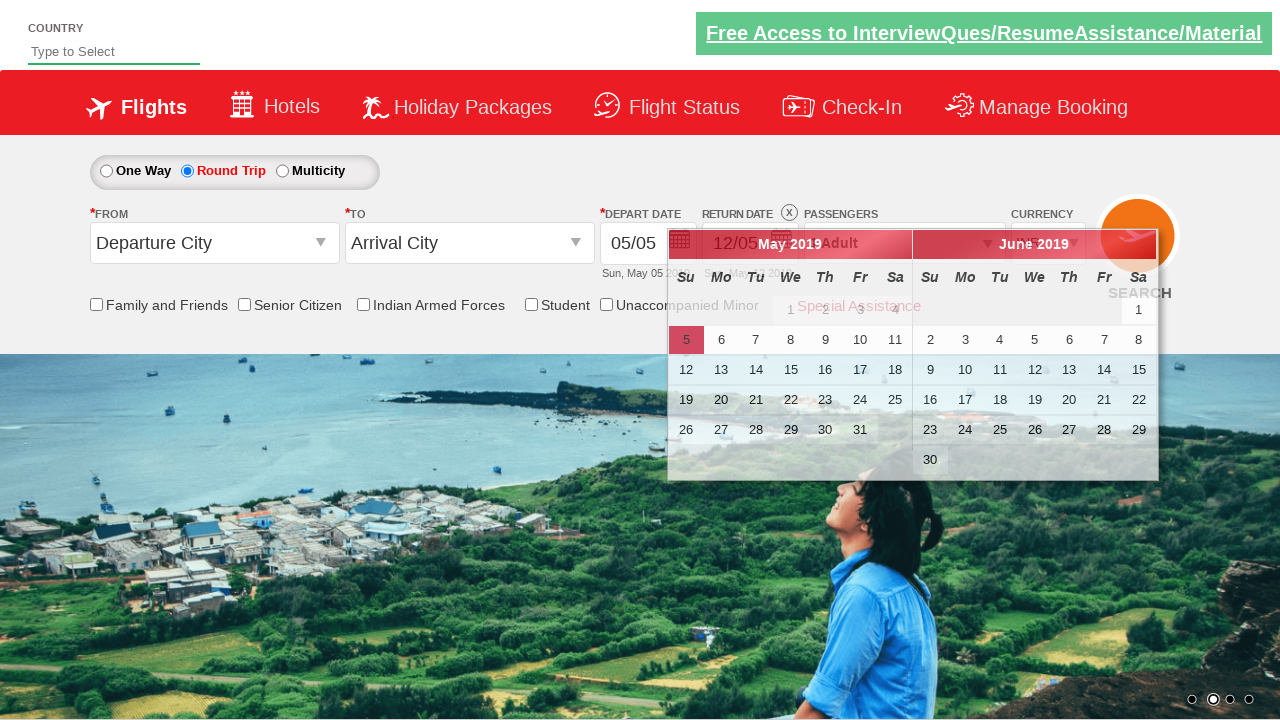

Selected departure date from first calendar at (860, 340) on xpath=//div[contains(@class,'datepicker-group-first')]/descendant::td[@data-hand
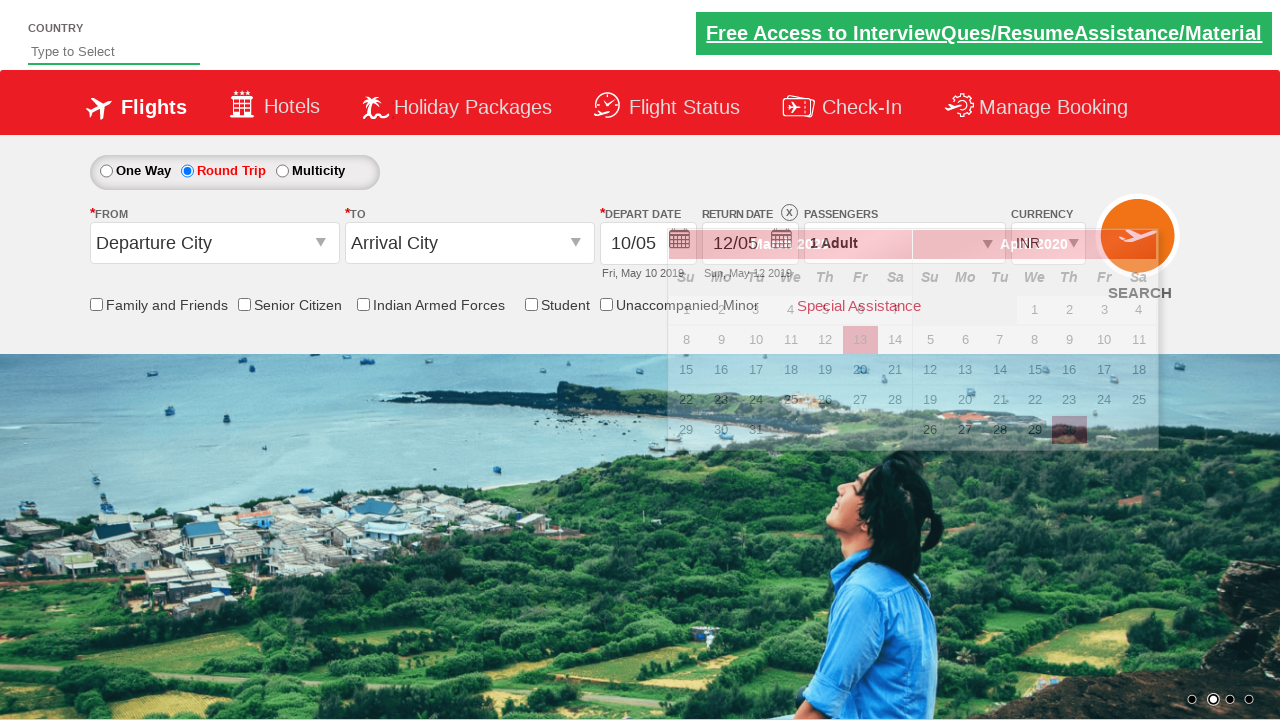

Clicked return date field to open calendar at (750, 244) on #ctl00_mainContent_view_date2
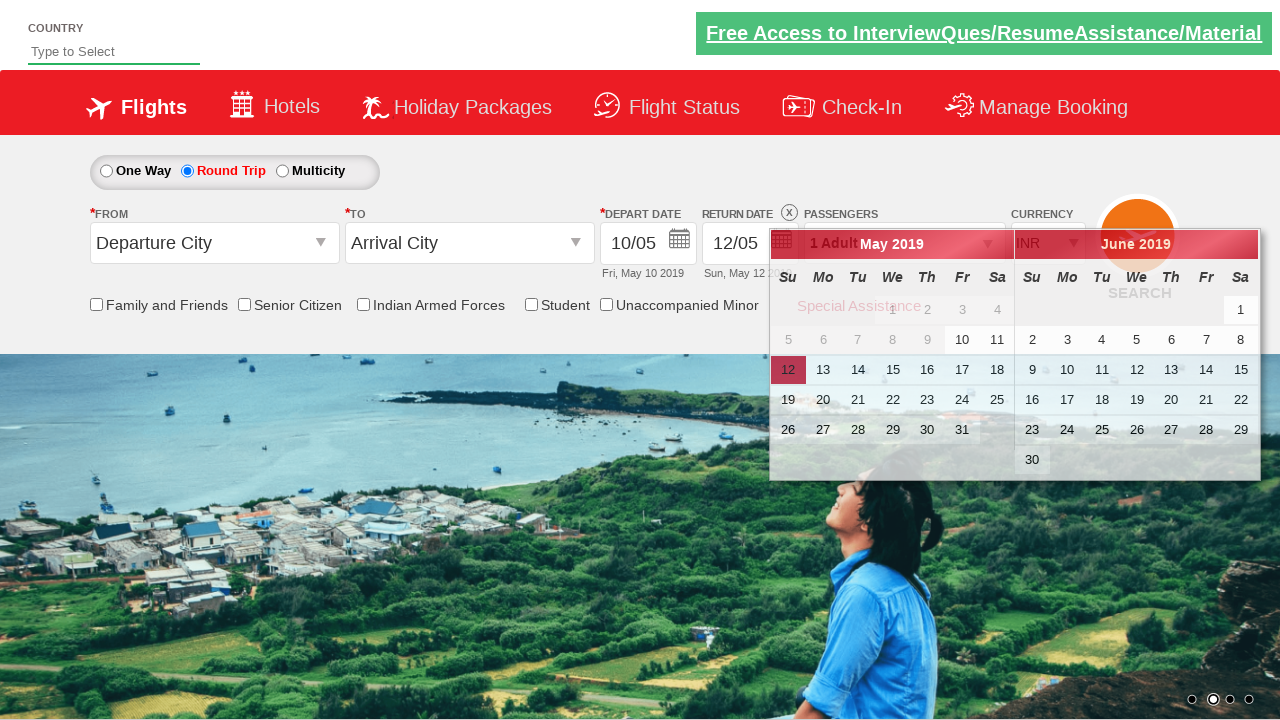

Selected return date from last calendar at (1102, 370) on xpath=//div[contains(@class,'datepicker-group-last')]/descendant::td[@data-handl
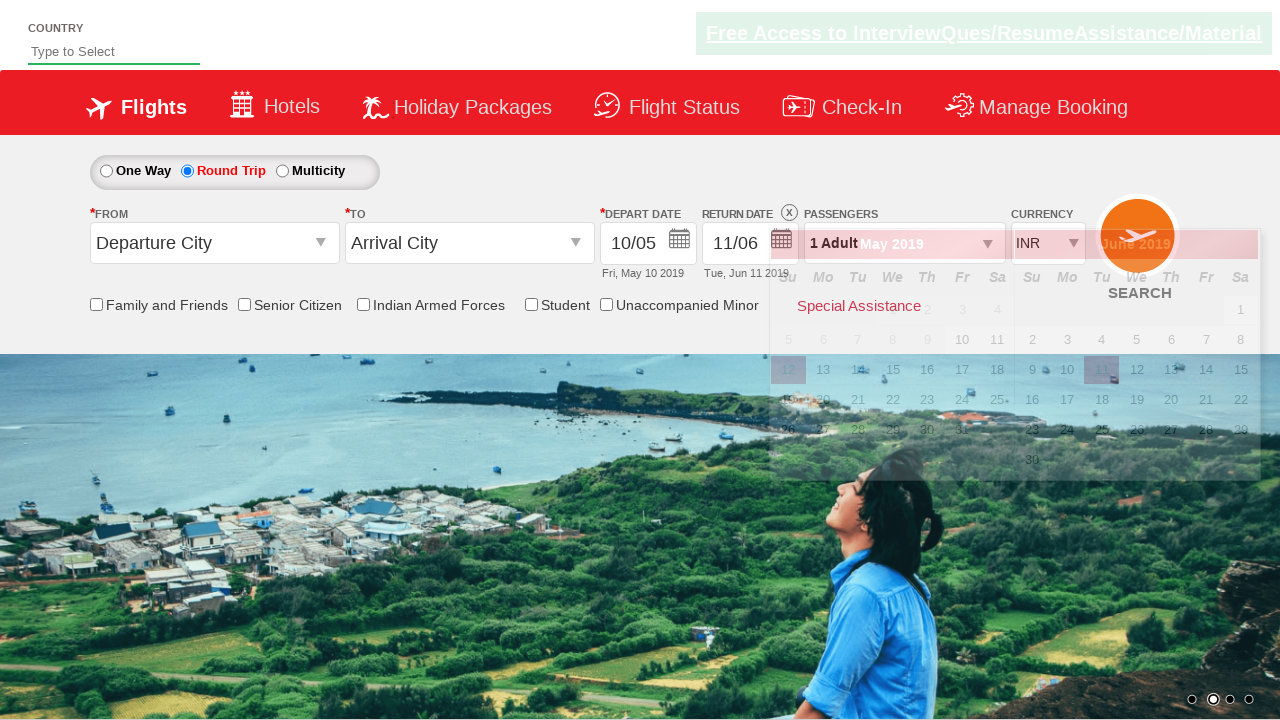

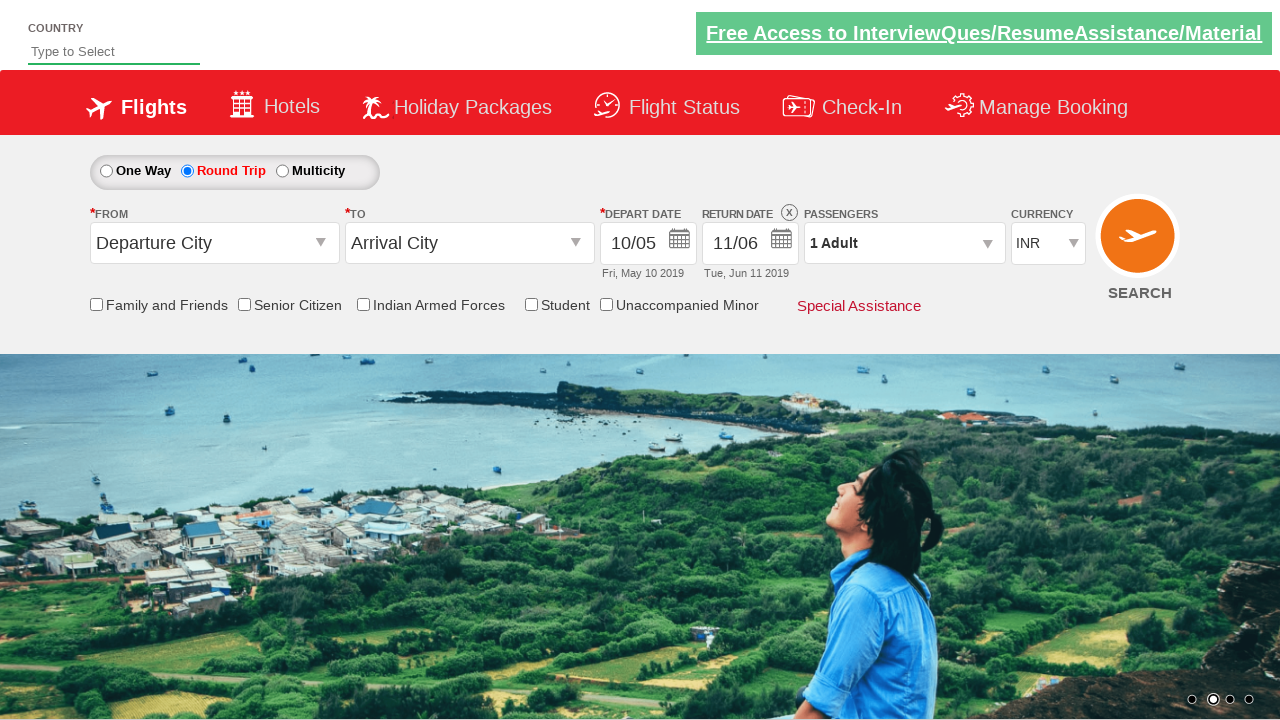